Tests right-click functionality on a button element and verifies that the correct message appears after right-clicking

Starting URL: https://demoqa.com/buttons

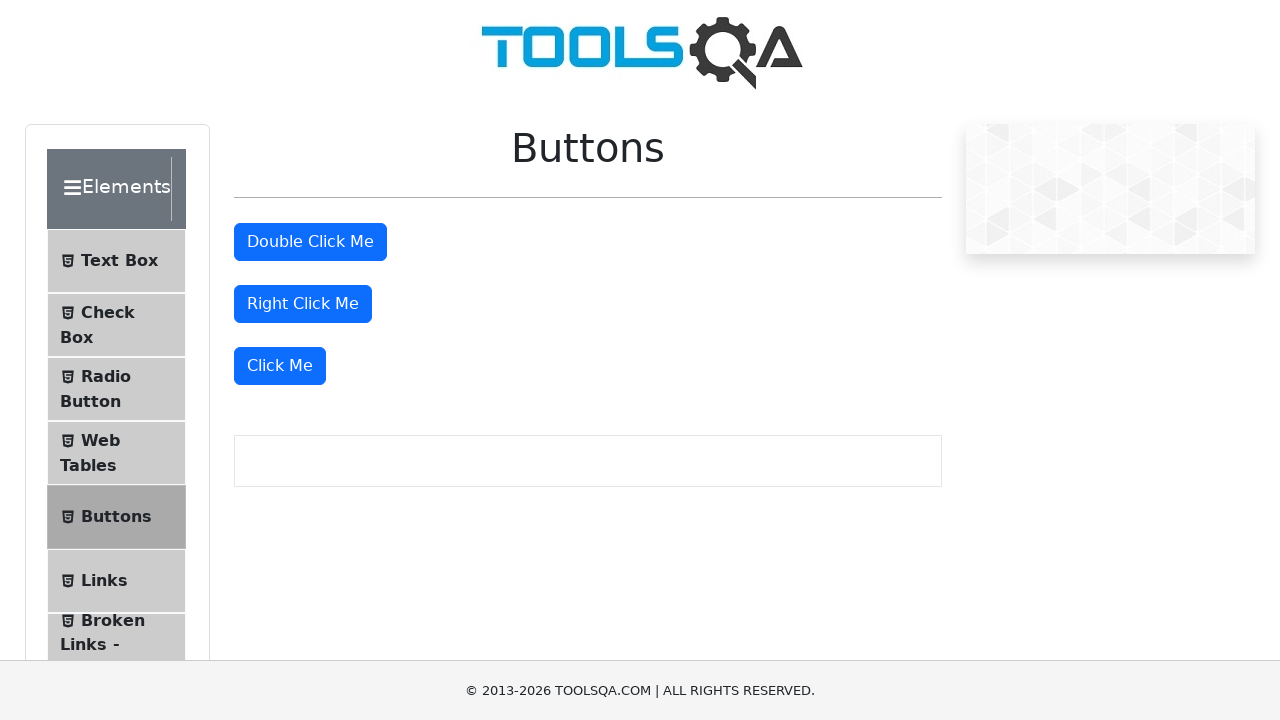

Right-clicked the right-click button element at (303, 304) on #rightClickBtn
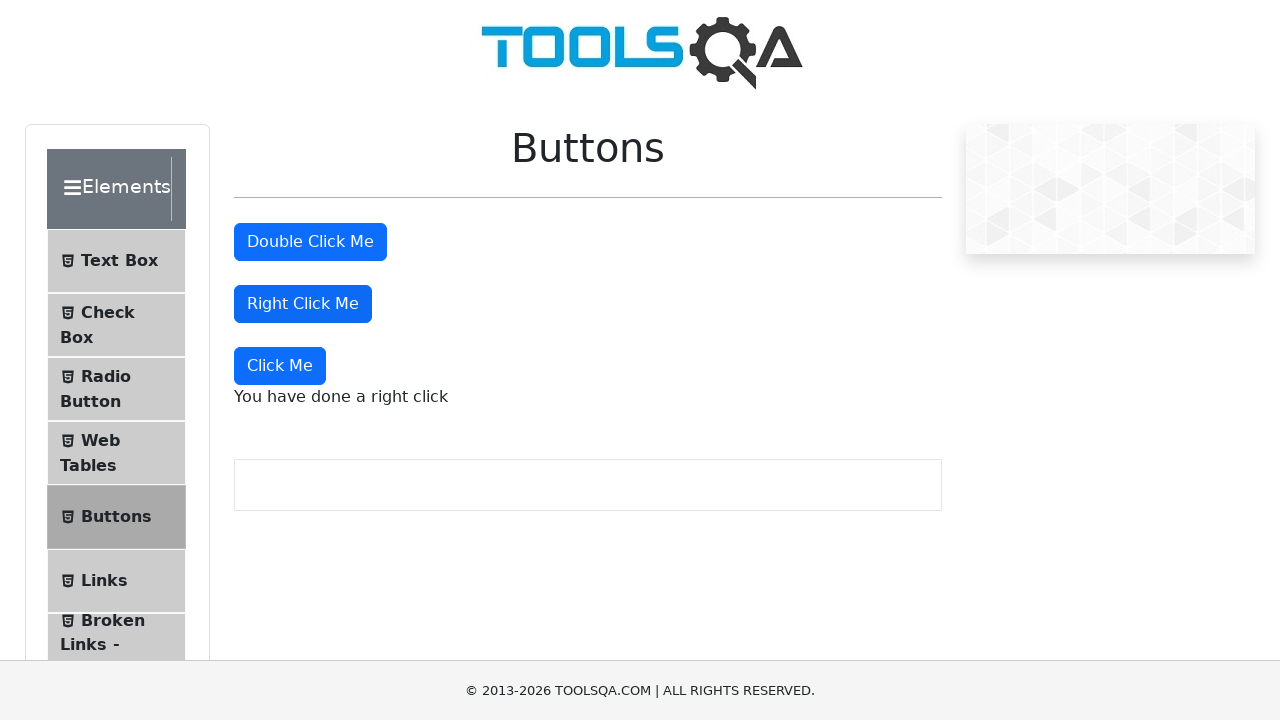

Right-click message element appeared on the page
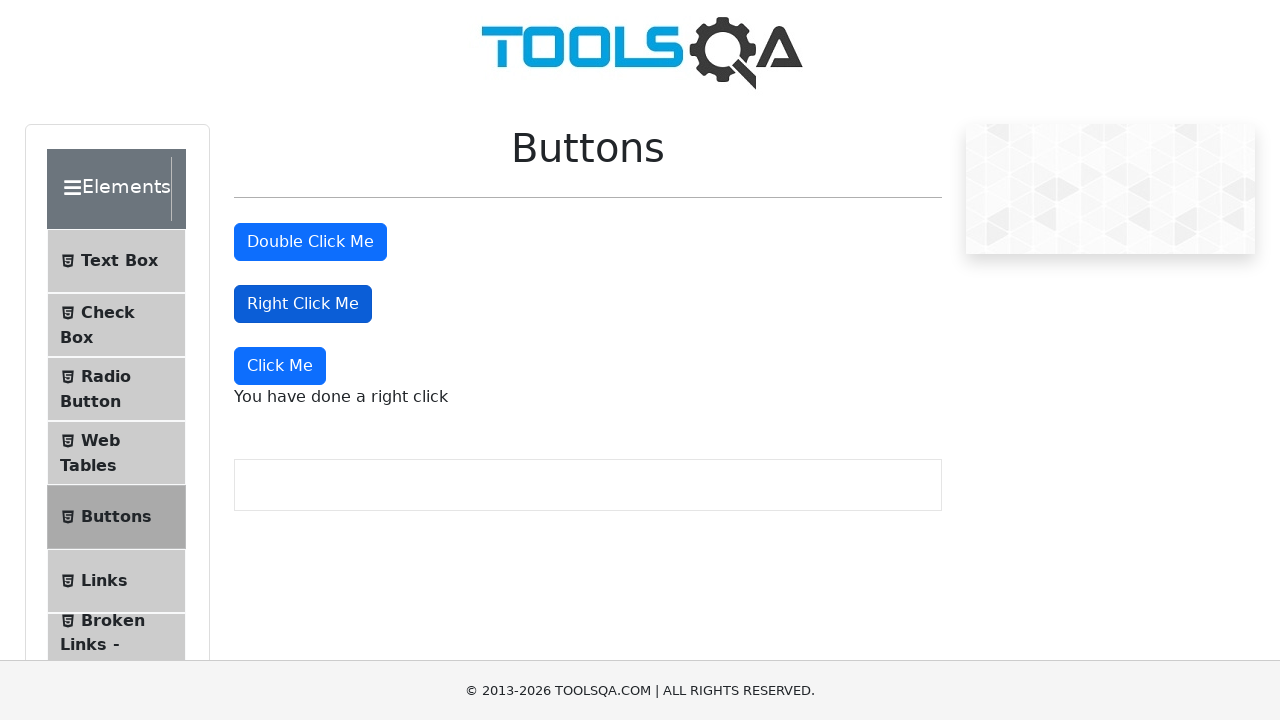

Located the right-click message element
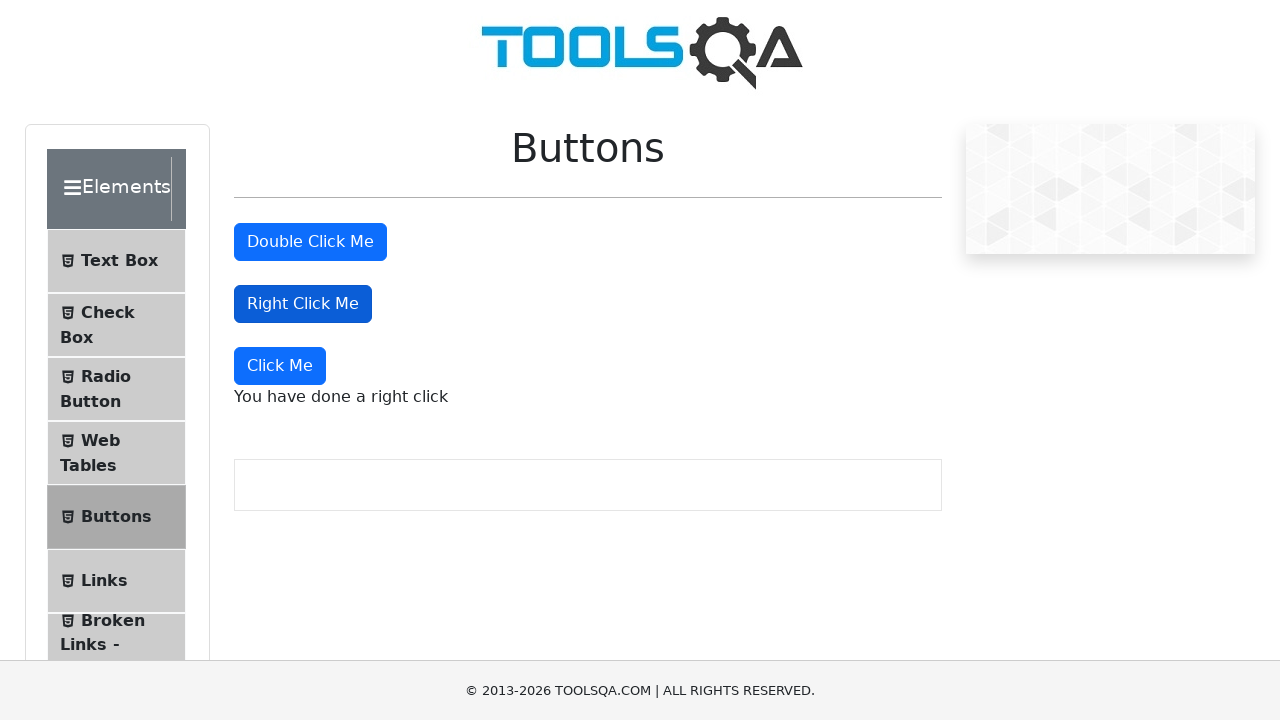

Verified that the message contains 'right click'
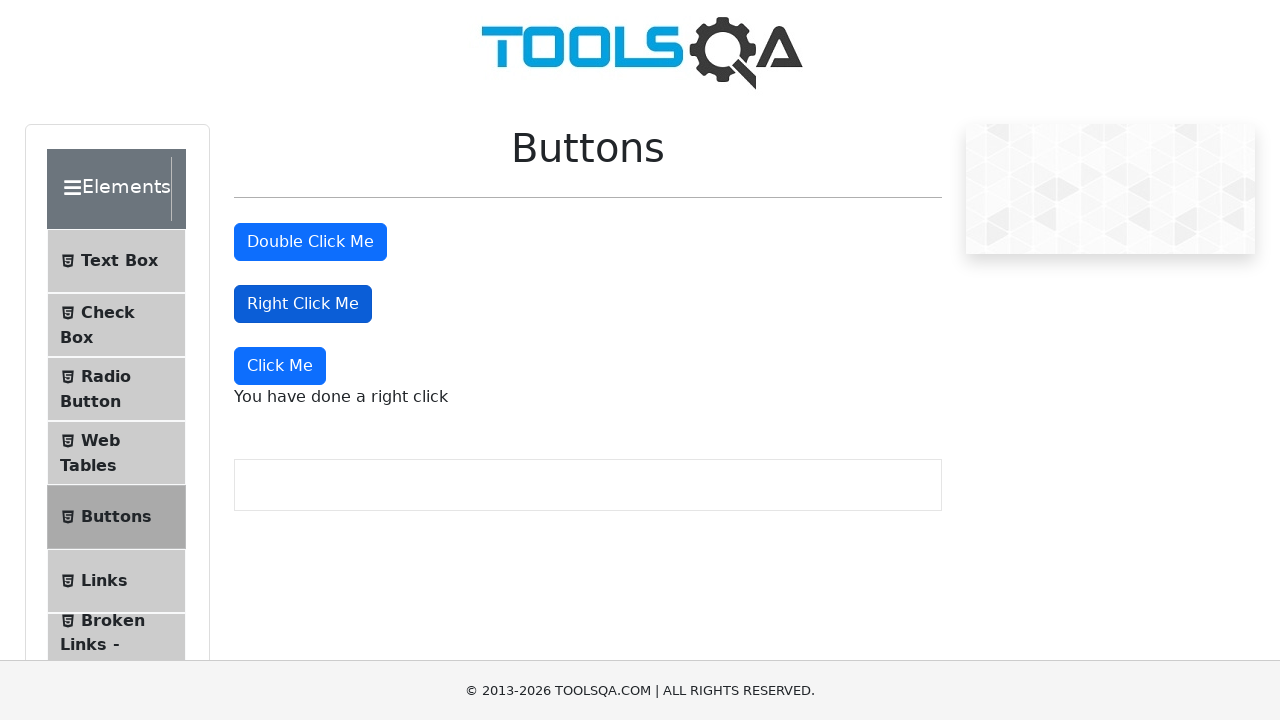

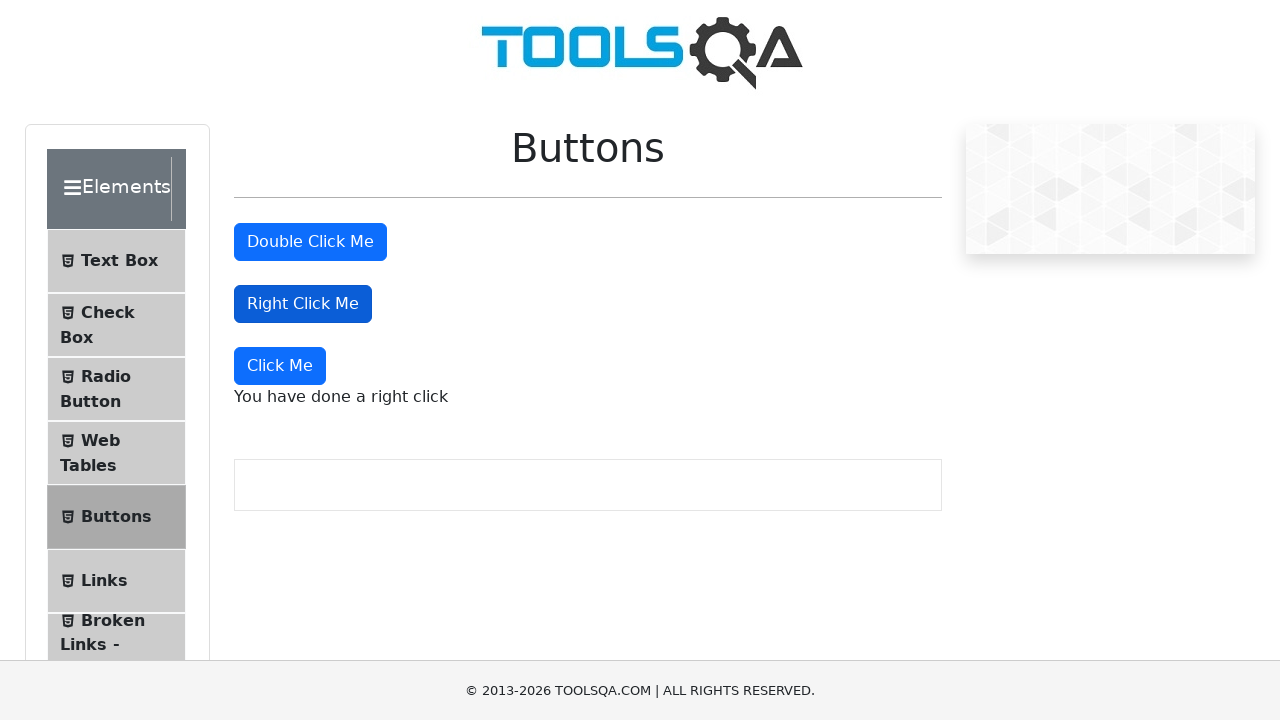